Navigates to the Press Information Bureau of India government website and verifies the page loads successfully.

Starting URL: https://www.pib.gov.in

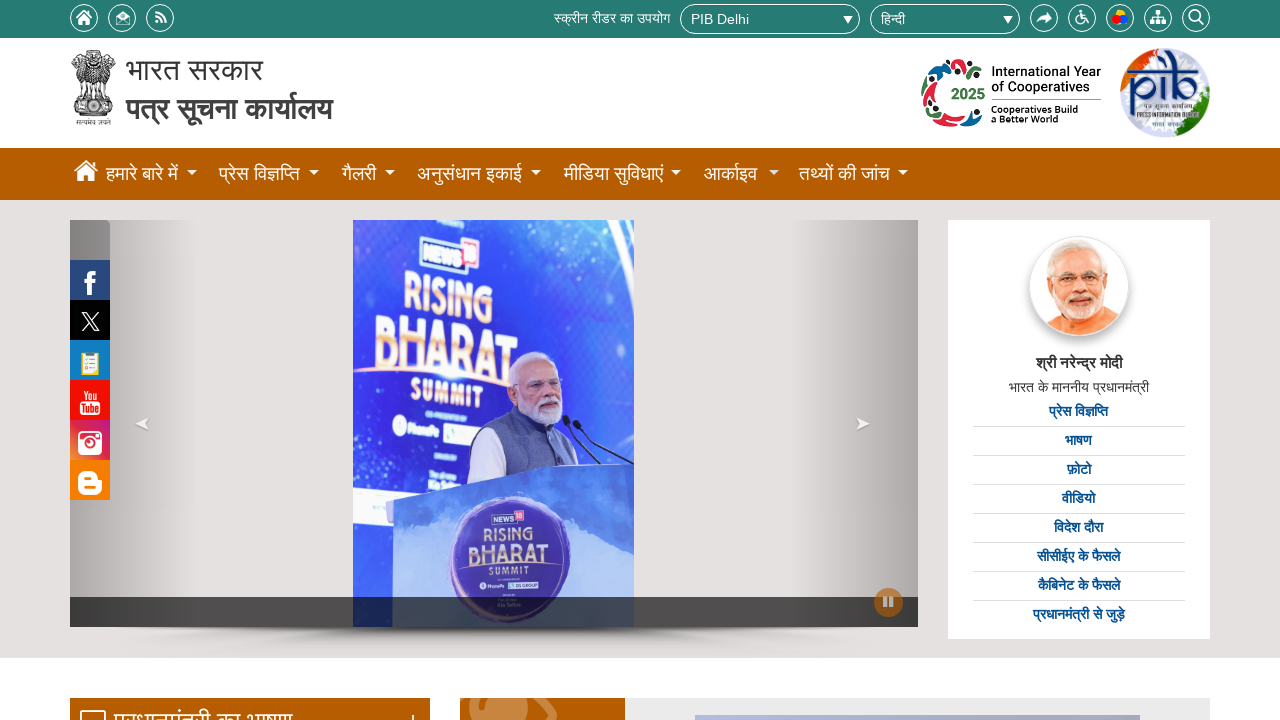

Navigated to Press Information Bureau of India website (https://www.pib.gov.in)
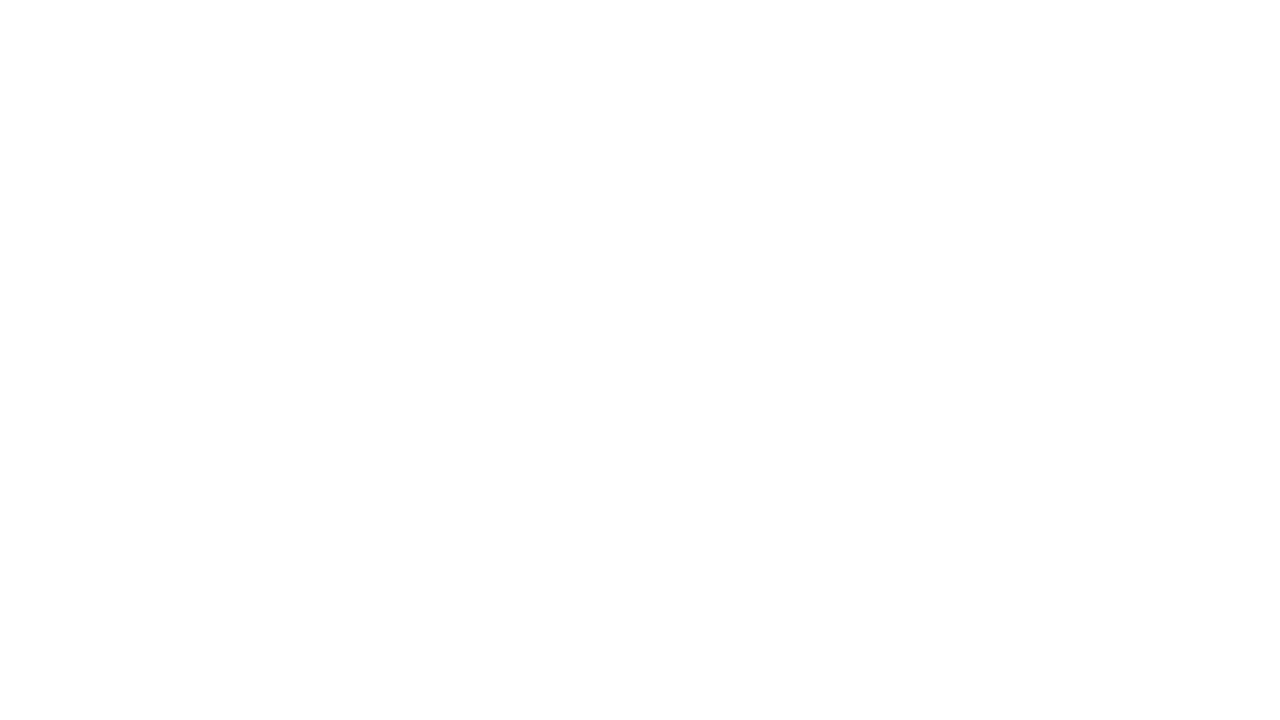

Page DOM content loaded successfully
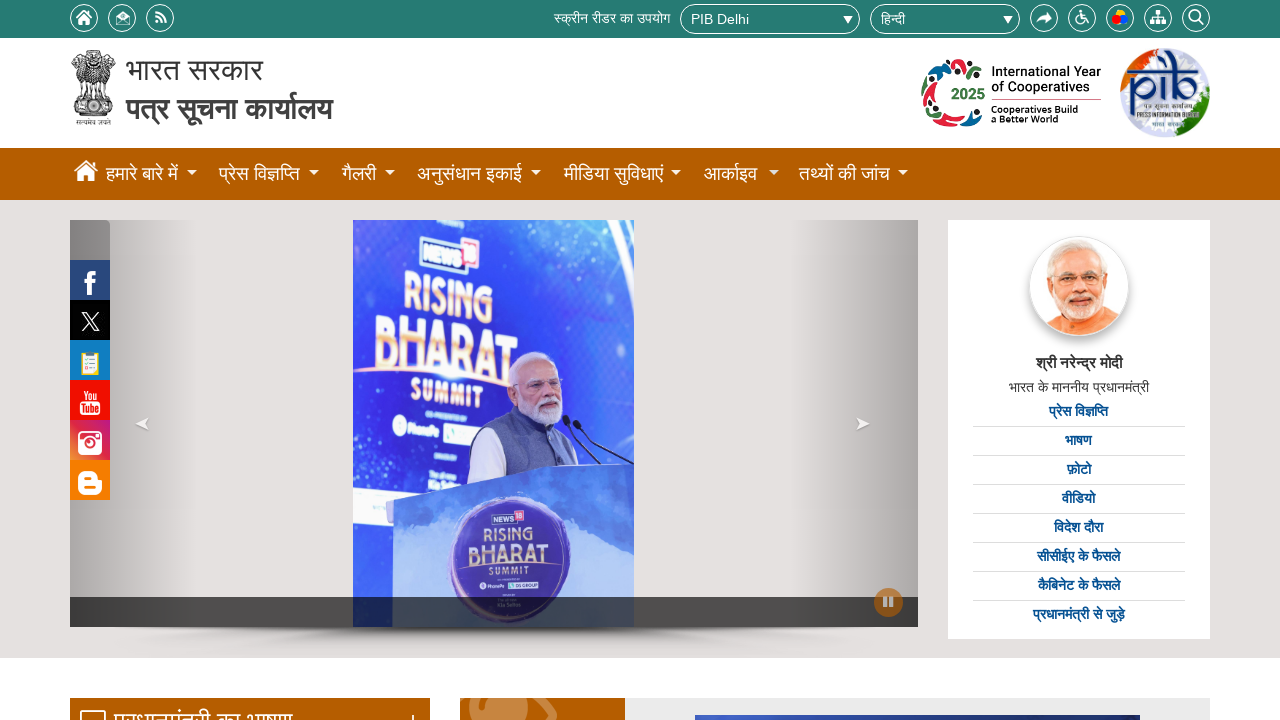

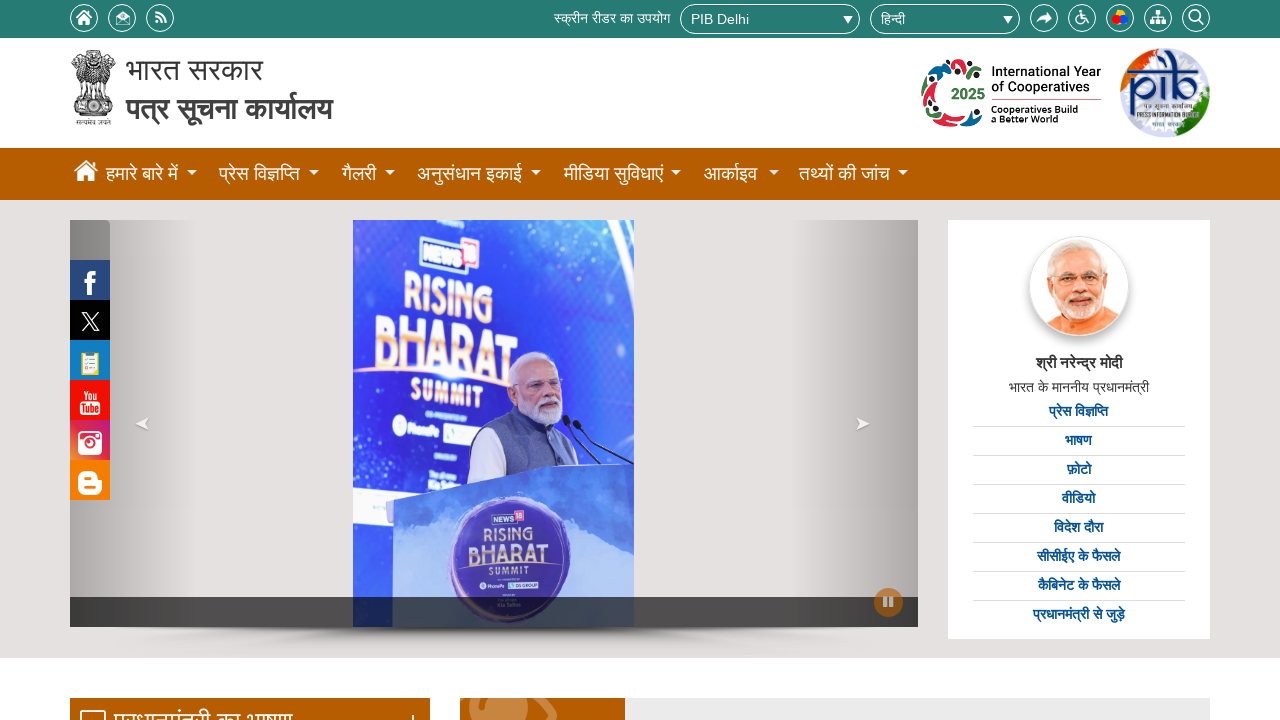